Tests a math quiz form by reading two numbers from the page, calculating their sum, selecting the result from a dropdown, and submitting the form.

Starting URL: http://suninjuly.github.io/selects1.html

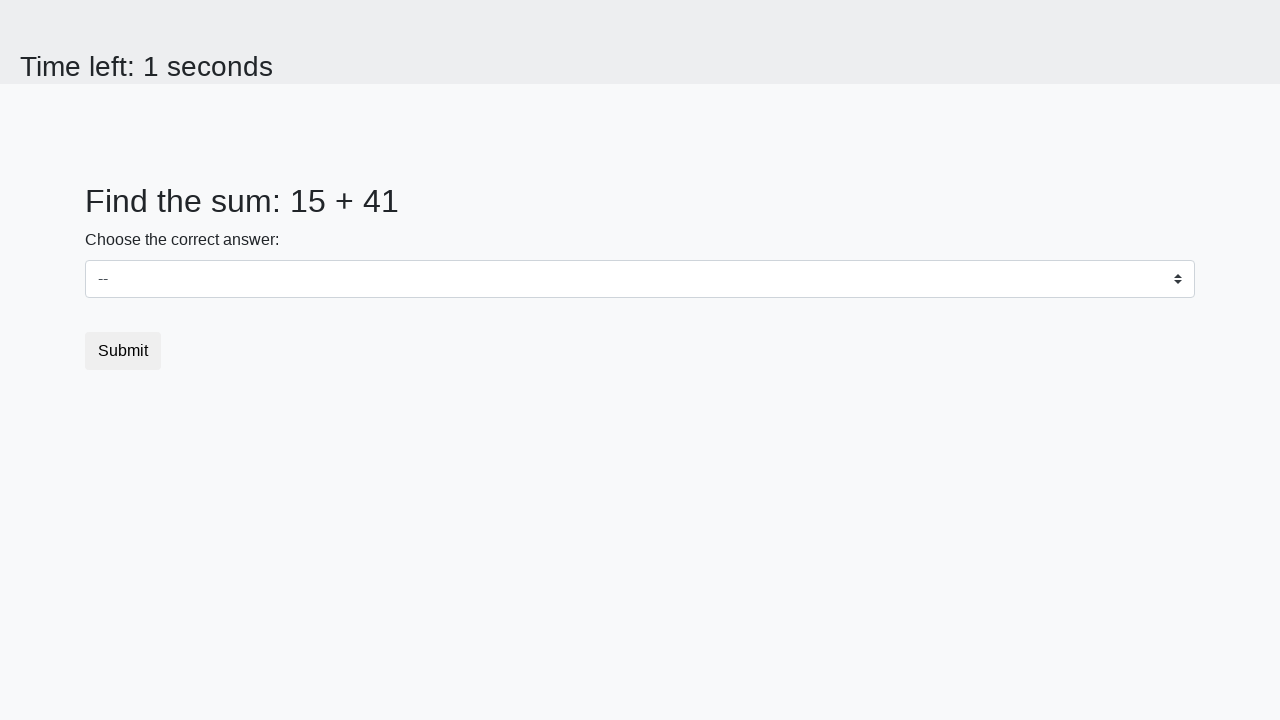

Read first number from #num1 element
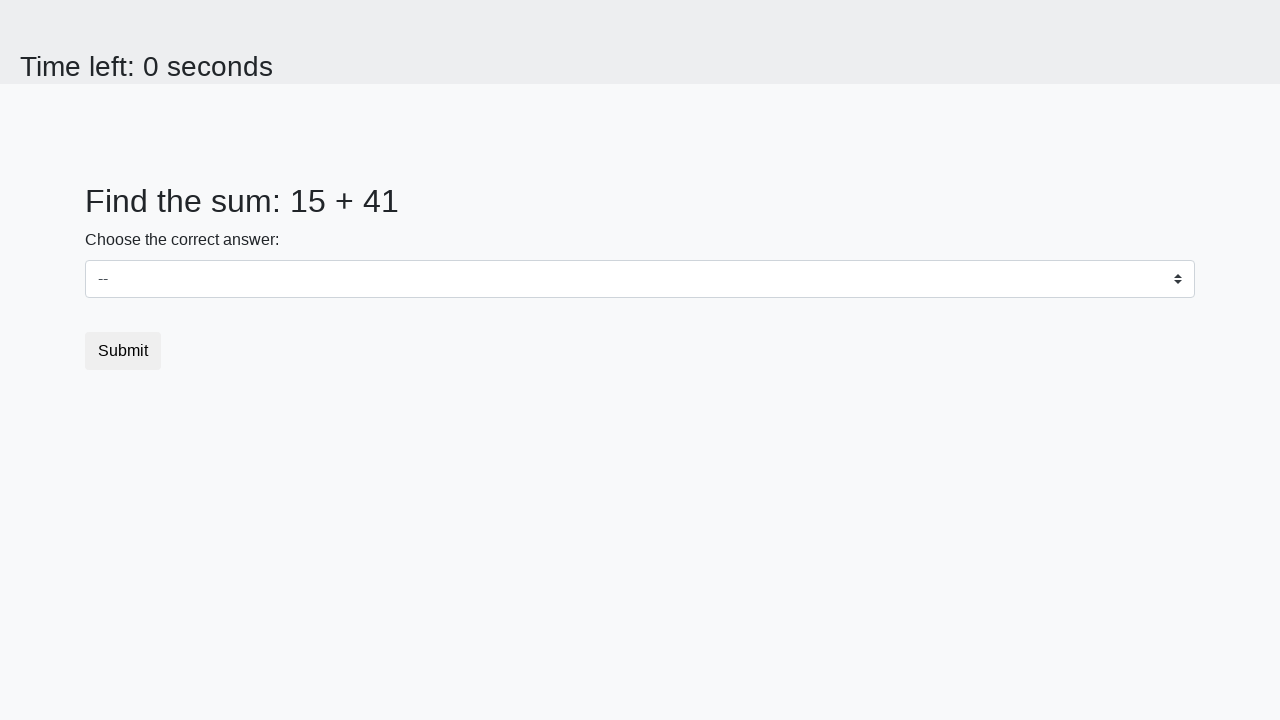

Read second number from #num2 element
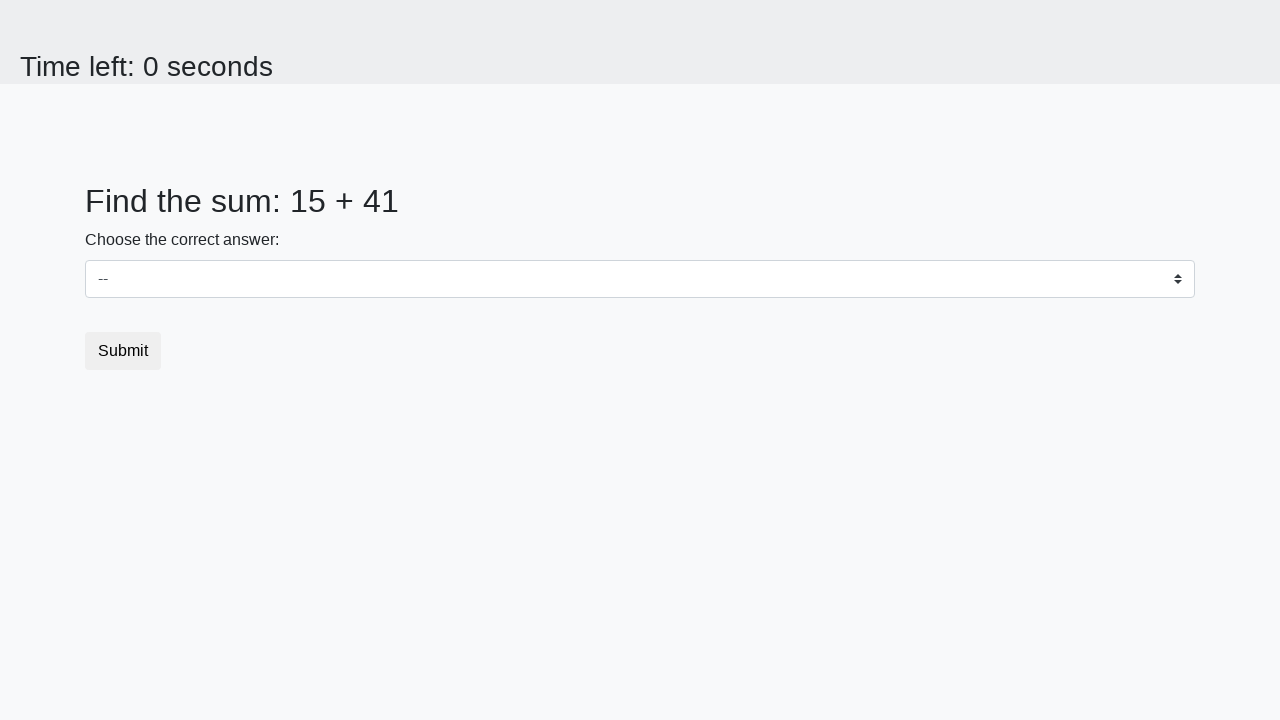

Calculated sum: 15 + 41 = 56
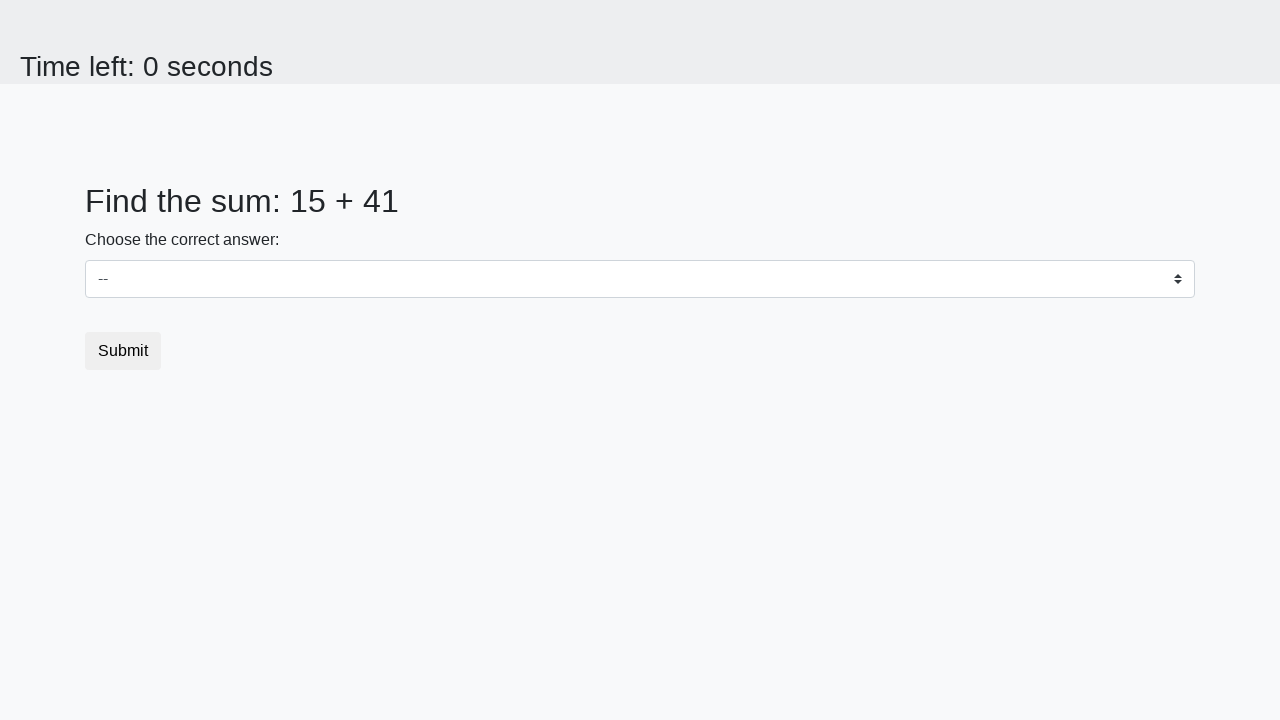

Selected '56' from dropdown menu on select
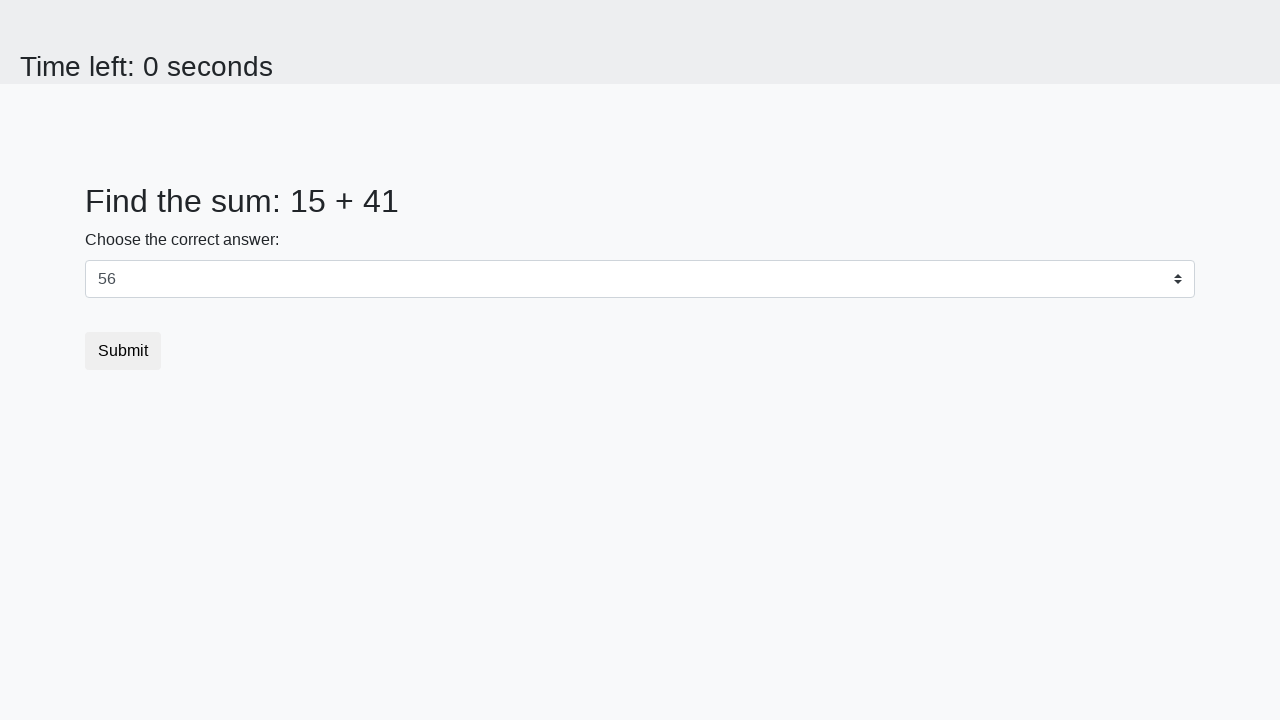

Clicked the submit button at (123, 351) on .btn.btn-default
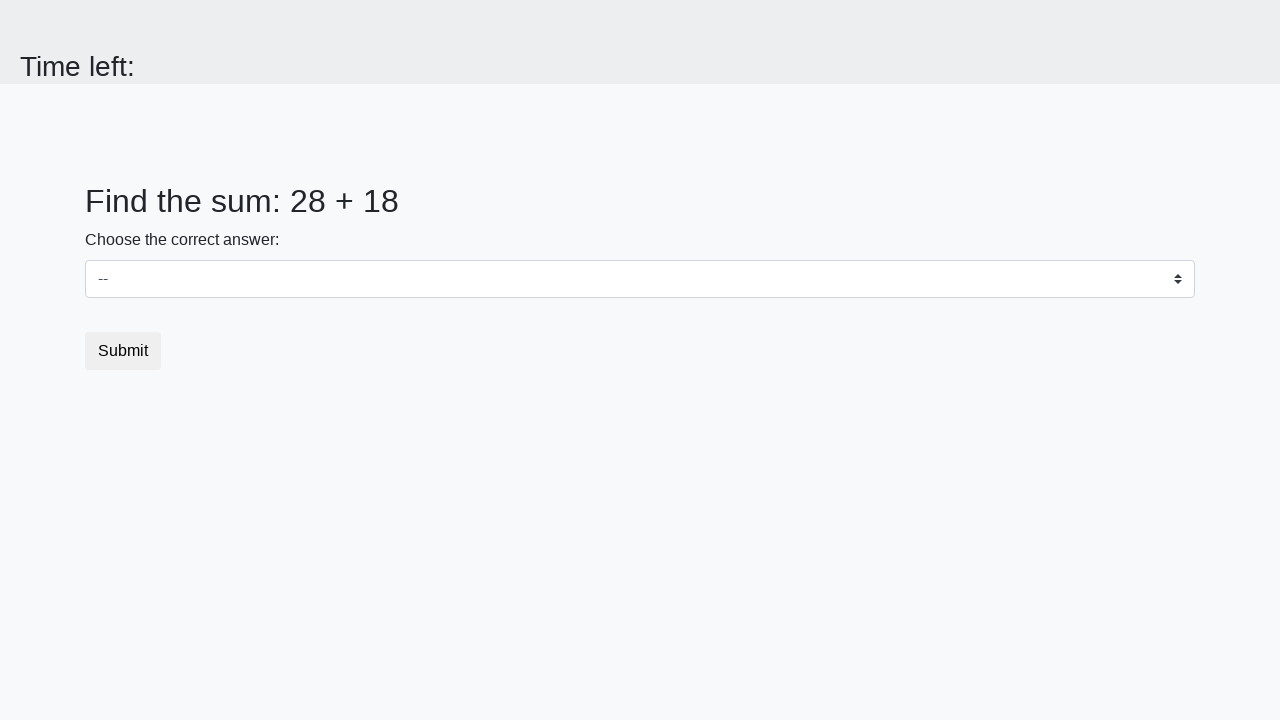

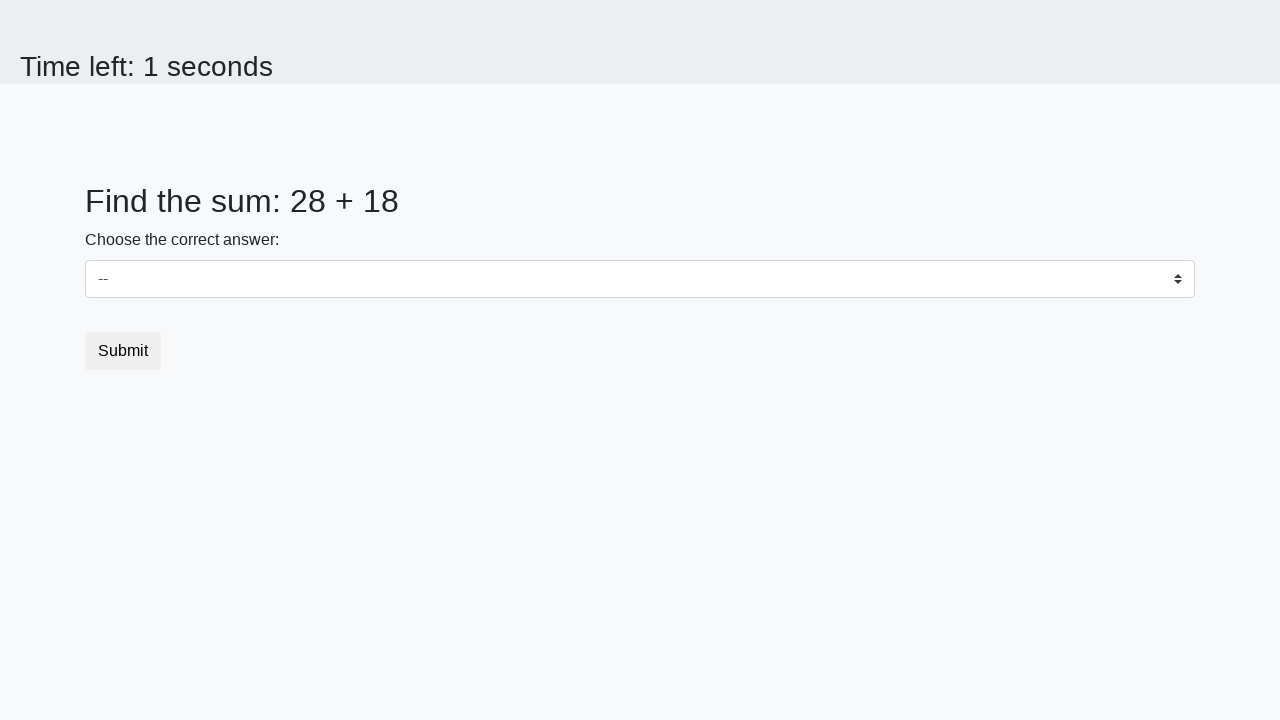